Tests the resizable widget functionality on jQuery UI demo page by scrolling to the demo frame and performing a resize action

Starting URL: https://jqueryui.com/resizable/

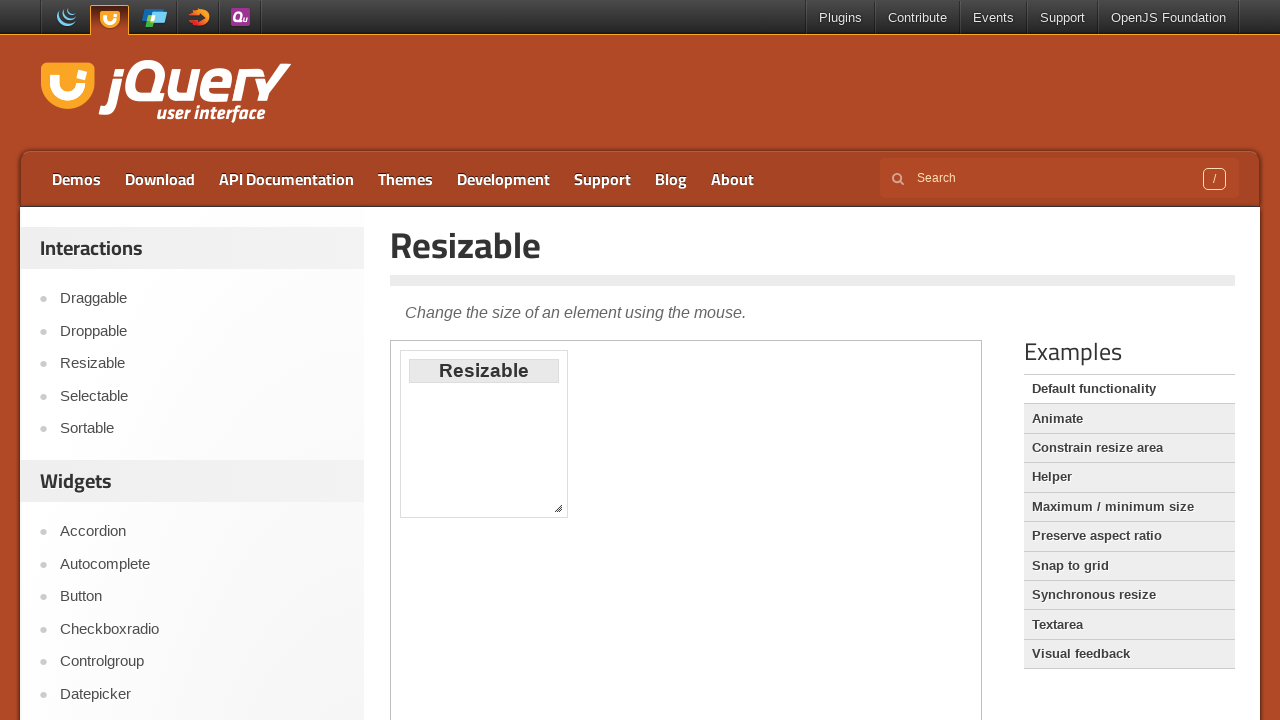

Scrolled down 200px to view the demo area
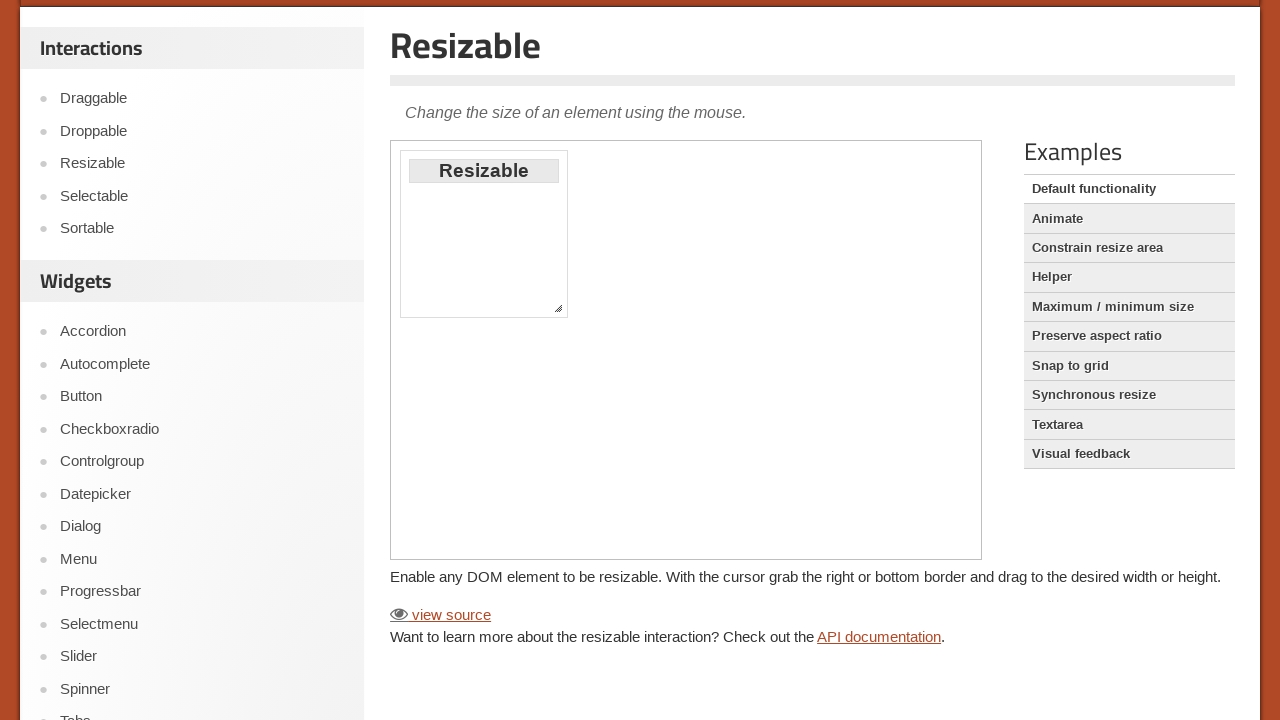

Located the demo frame iframe
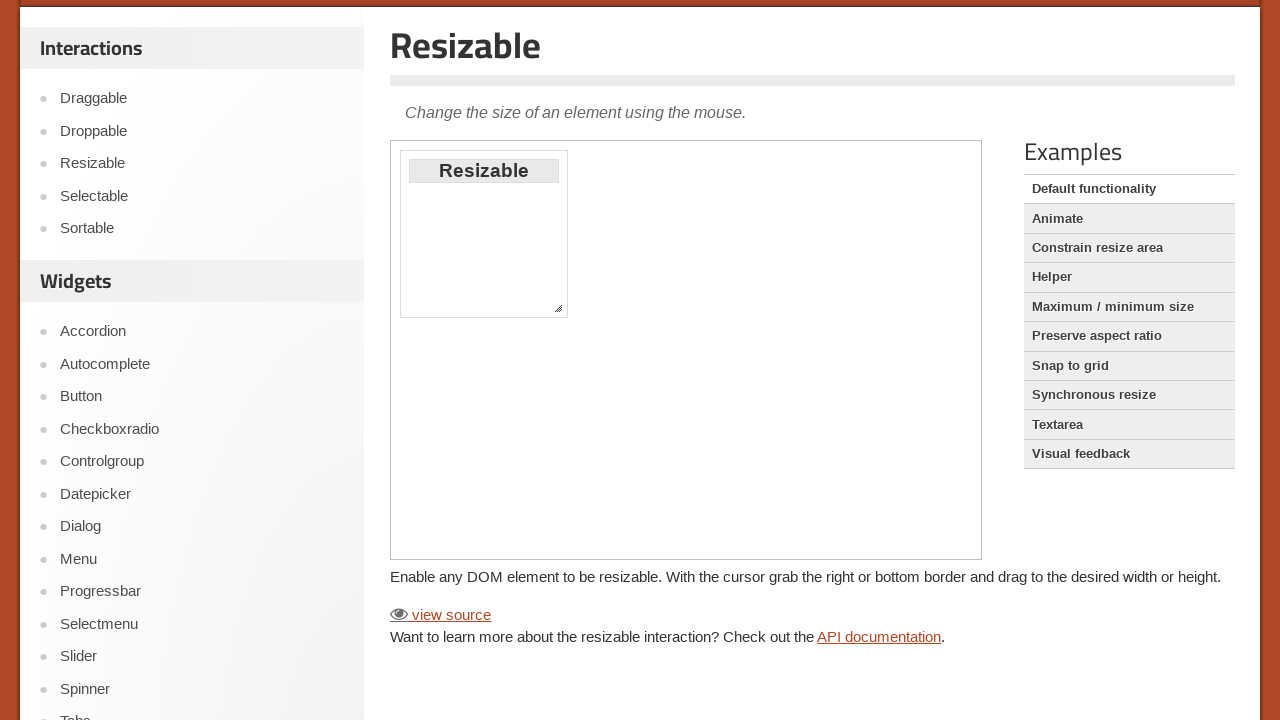

Located the resizable element within the iframe
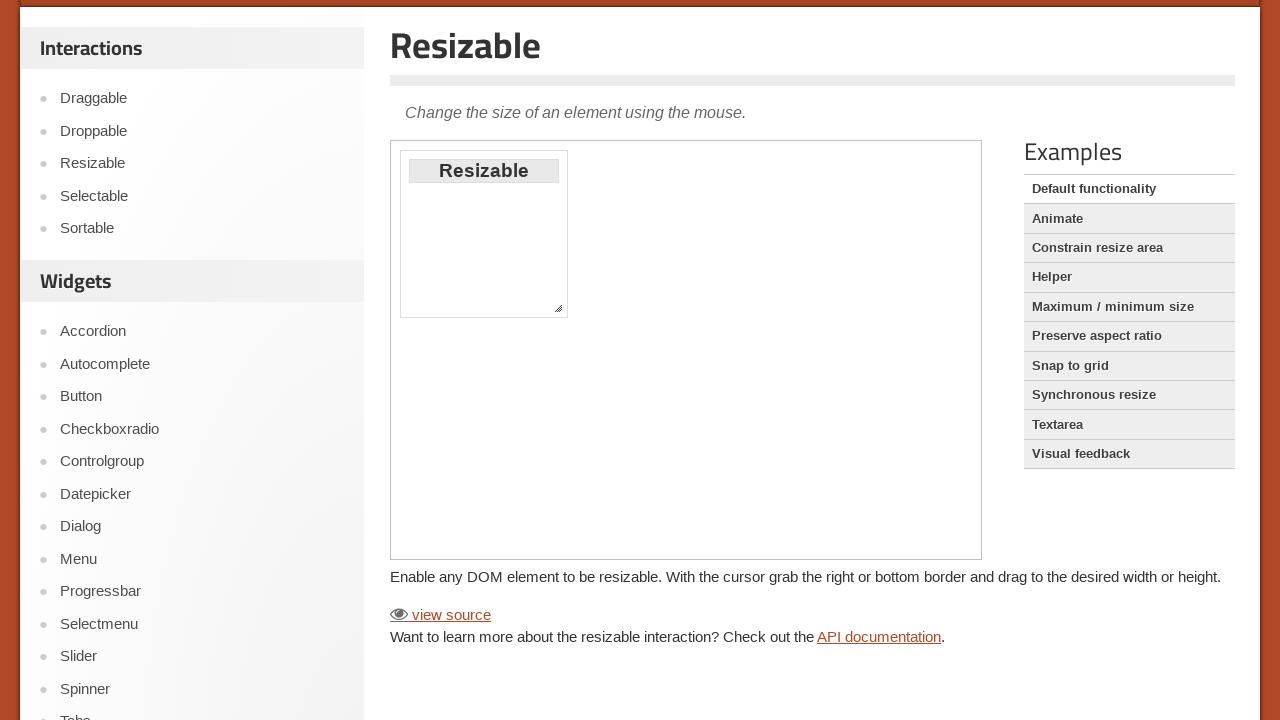

Retrieved bounding box of the resizable element
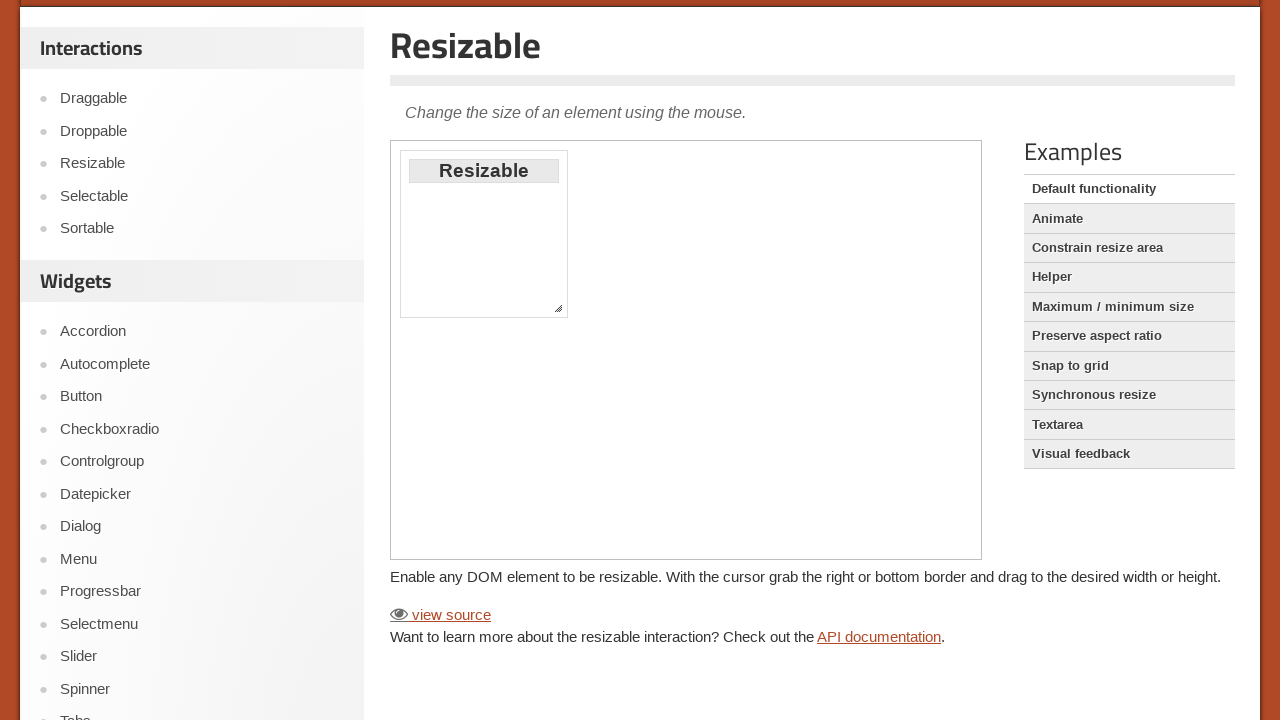

Moved mouse to bottom-right corner of resizable element at (568, 318)
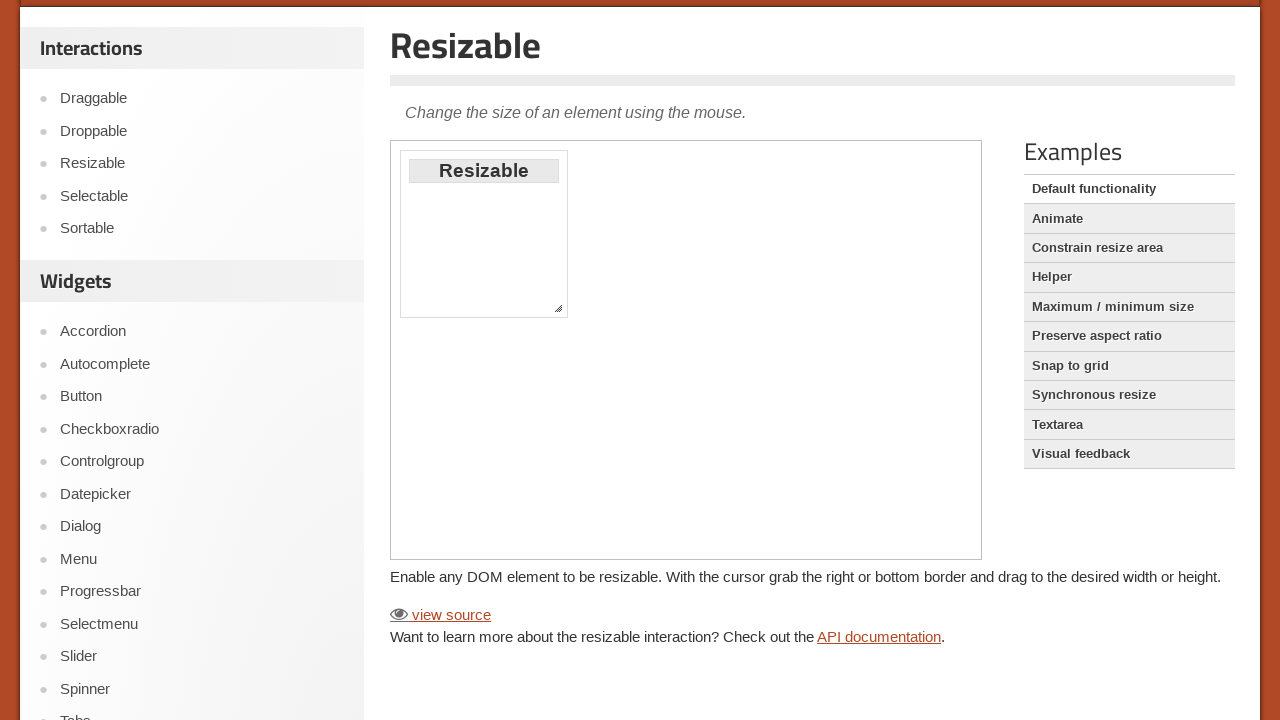

Pressed mouse button down to start resize at (568, 318)
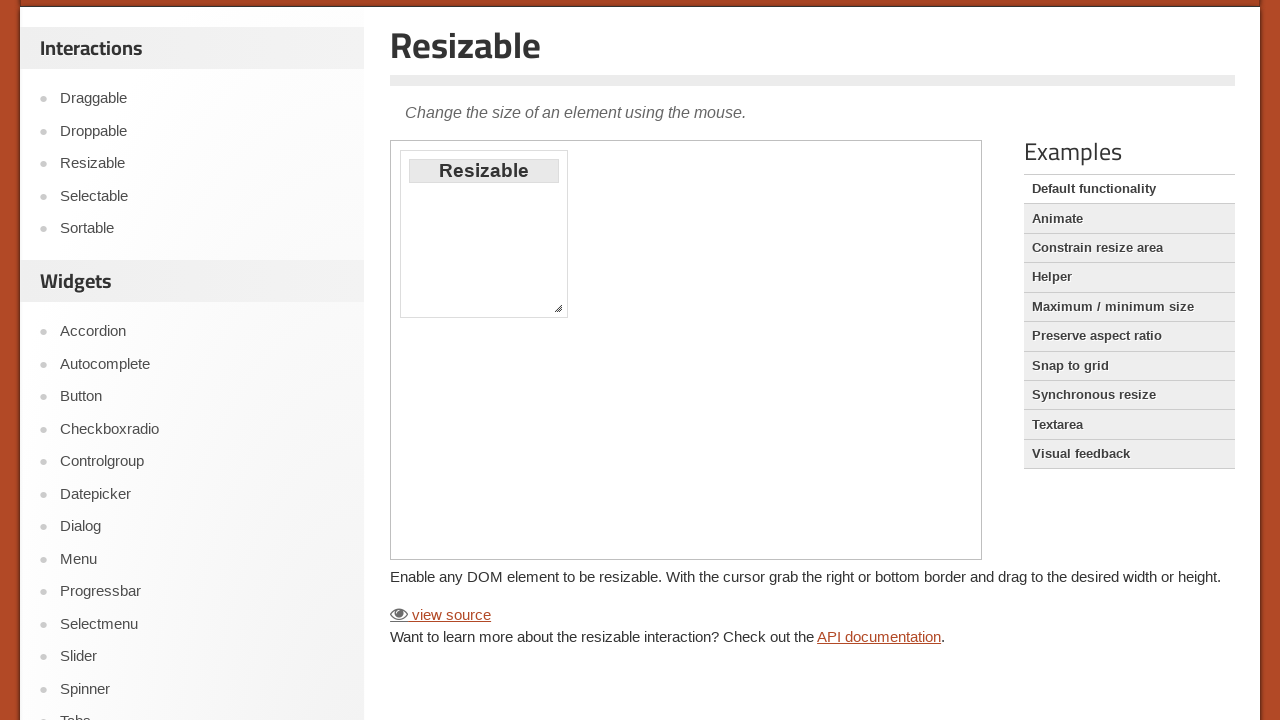

Dragged mouse 100px right and 100px down to resize element at (668, 418)
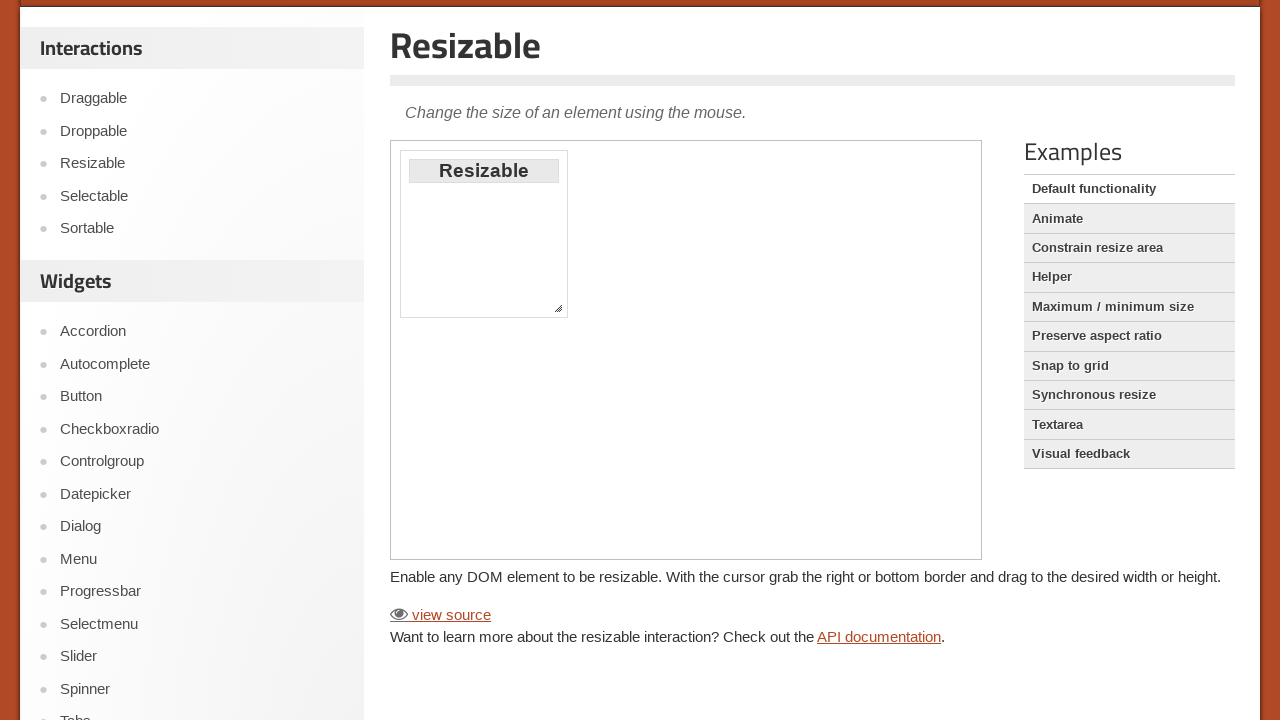

Released mouse button to complete resize action at (668, 418)
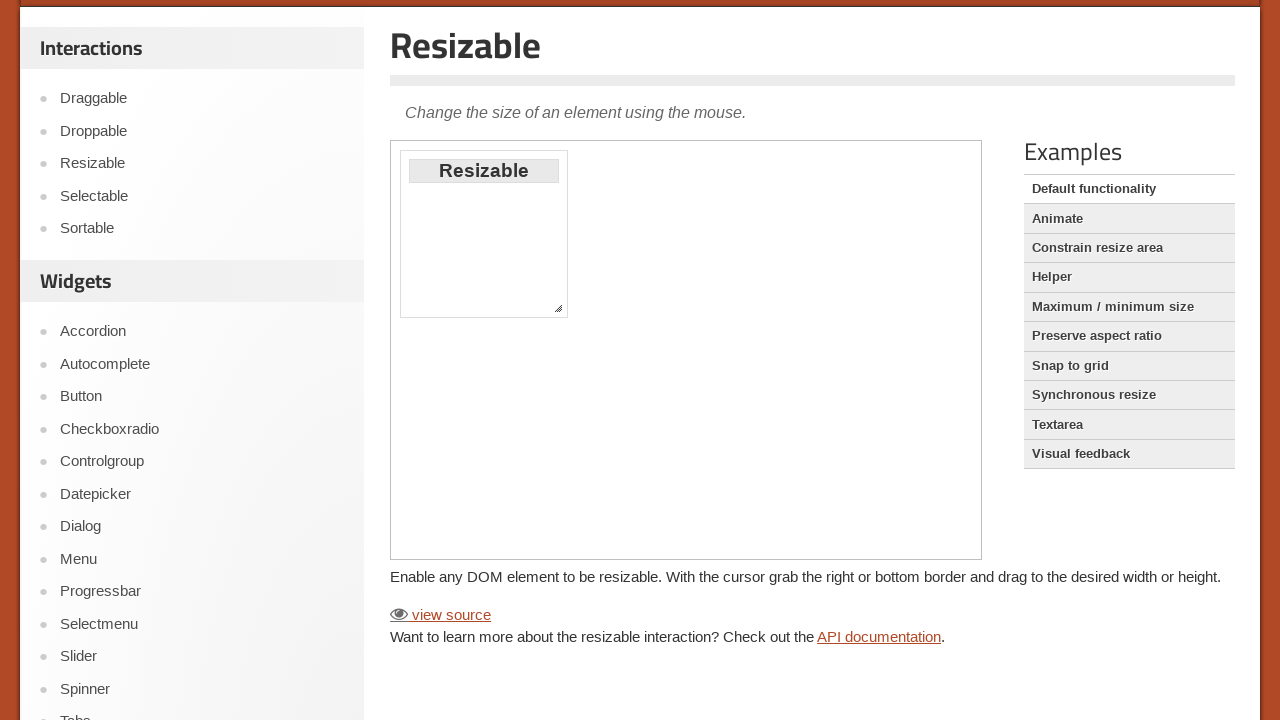

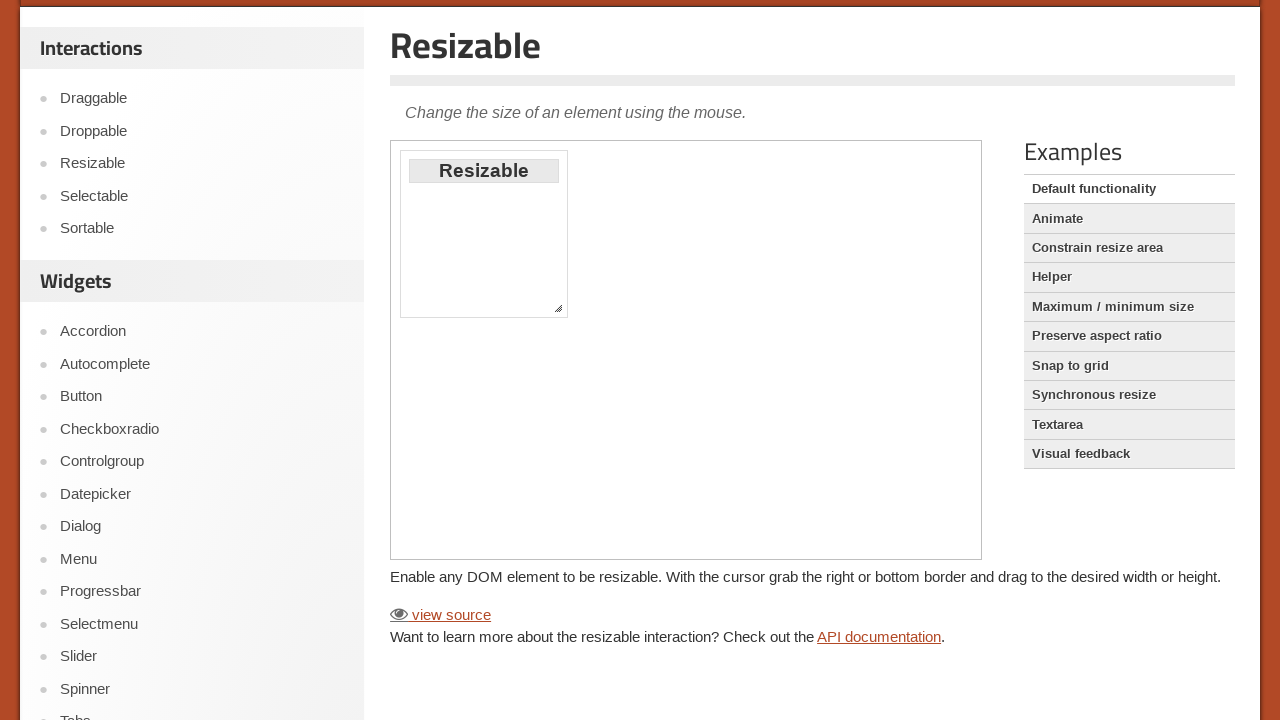